Tests file download and upload functionality on demoqa.com by downloading a sample file and then uploading it back through a file input

Starting URL: https://demoqa.com/

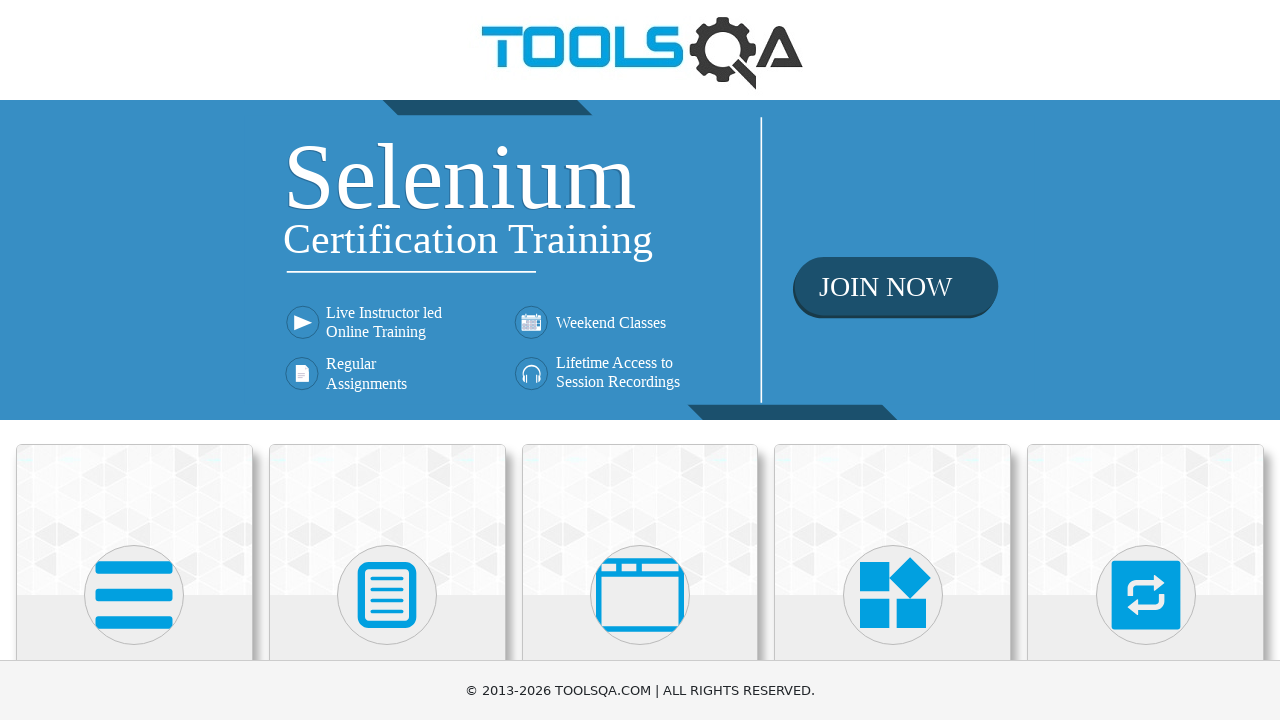

Scrolled down 900 pixels to view Elements section
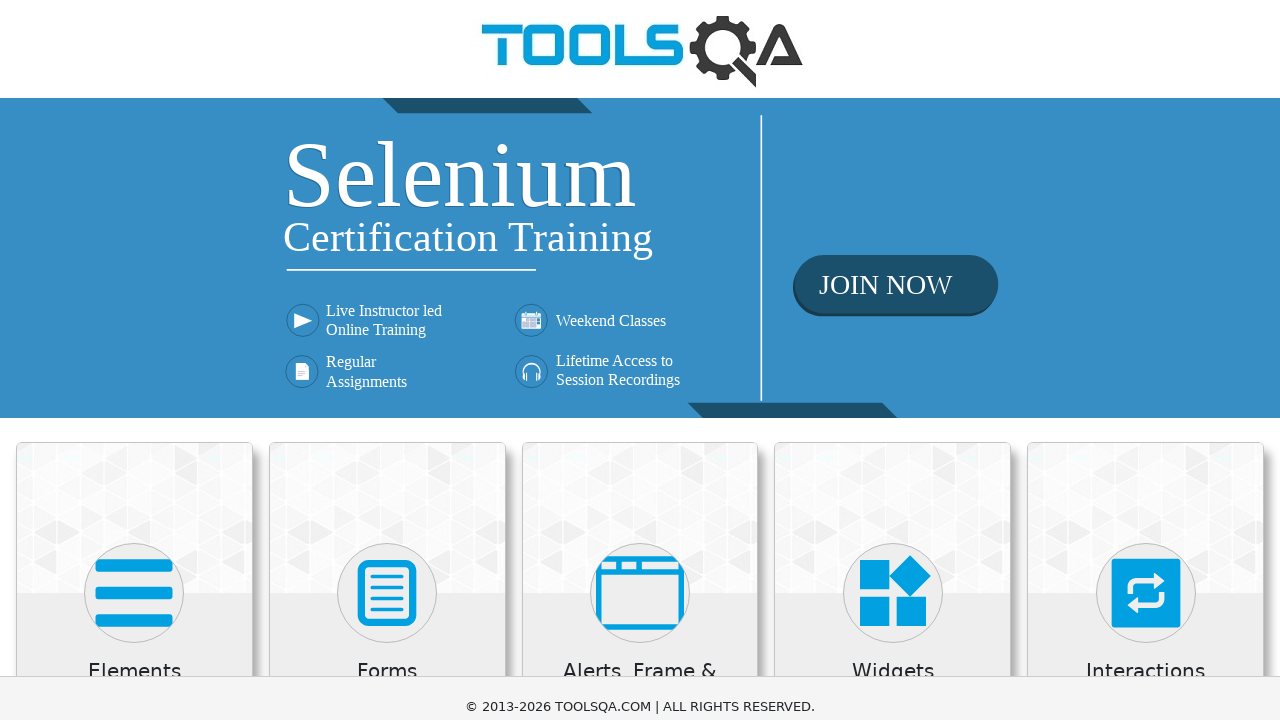

Clicked on Elements section at (134, 32) on xpath=//*[contains(h5,'Elements')]
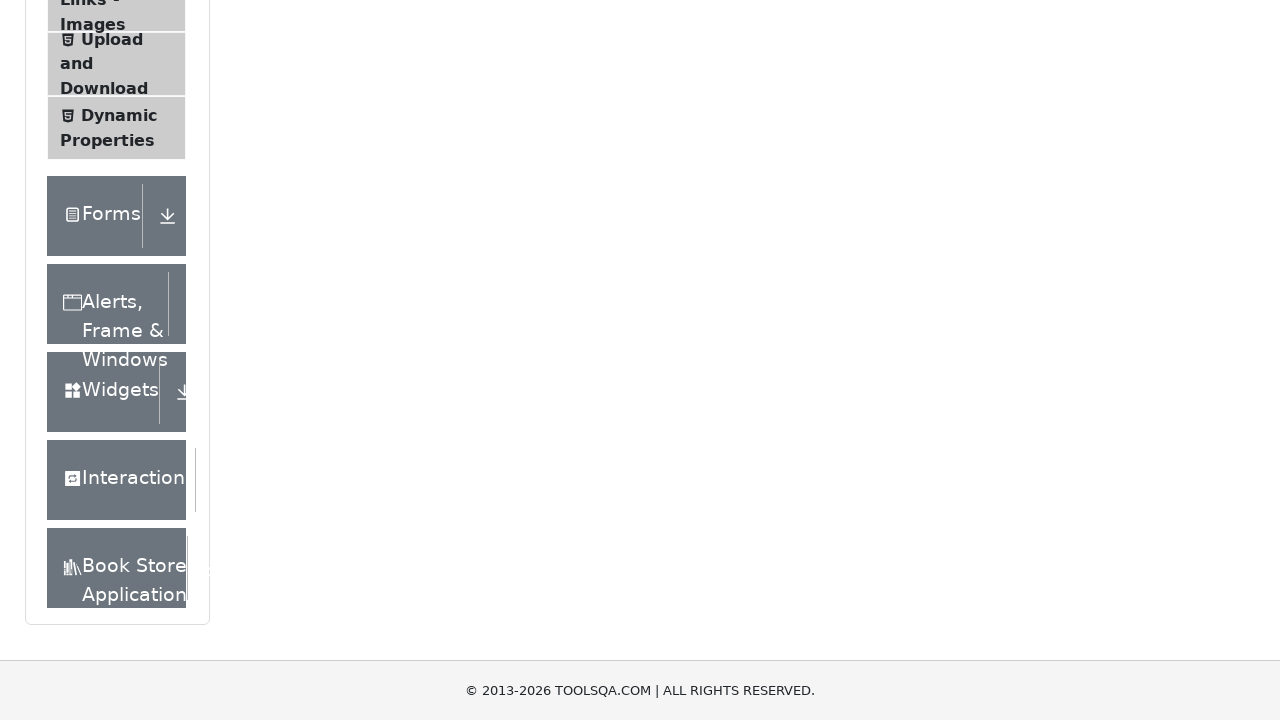

Clicked on Upload and Download menu item at (116, 64) on xpath=//*[@class = 'element-group'][1]//*[@id='item-7']
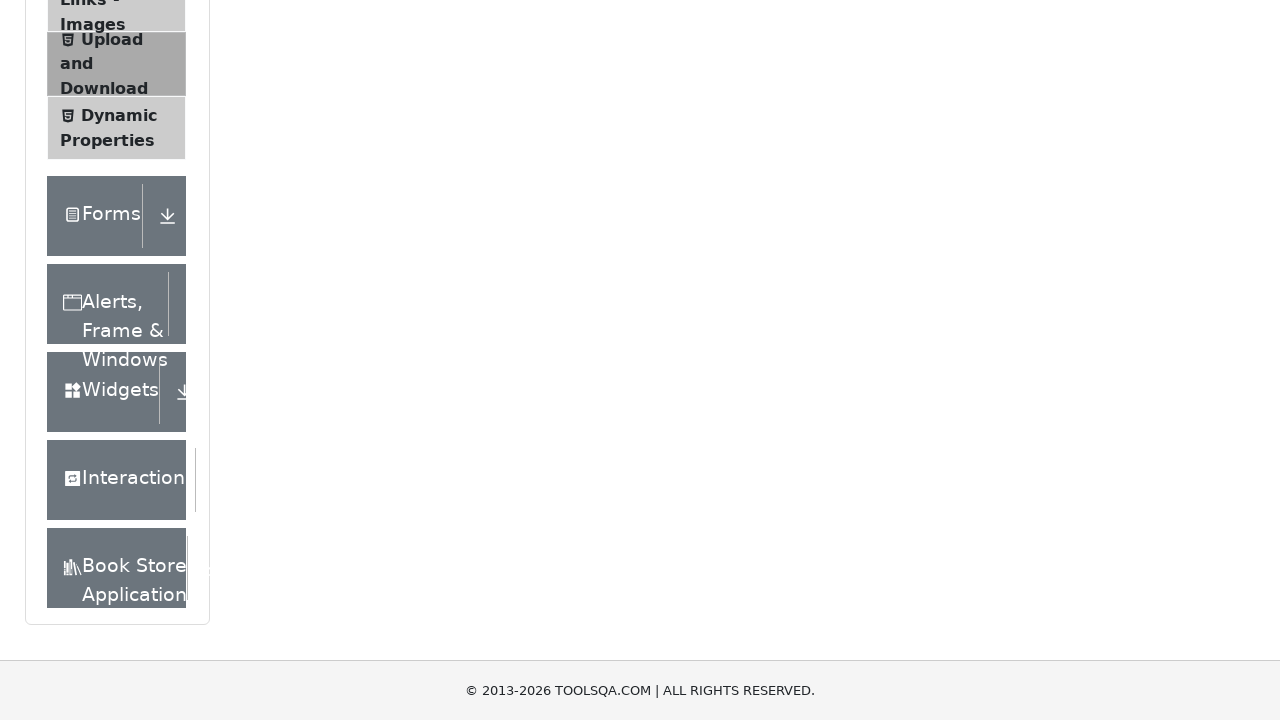

Downloaded sample file from demoqa.com at (286, 242) on #downloadButton
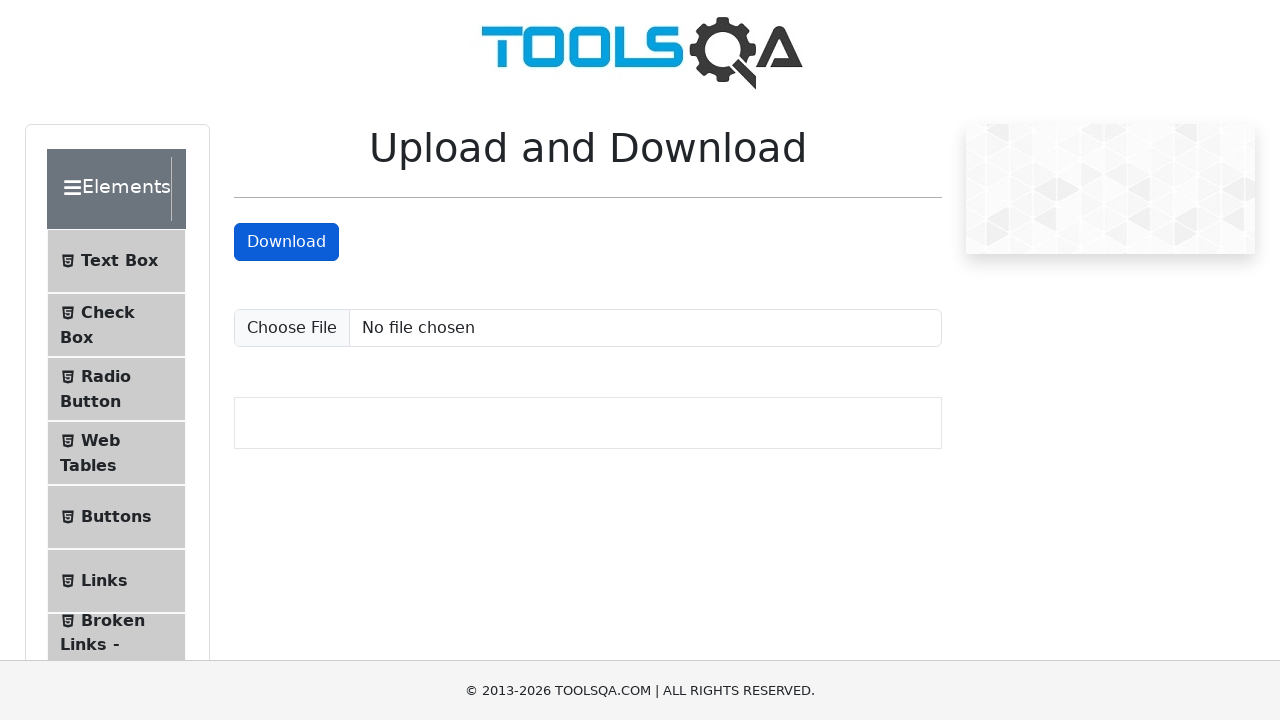

Saved downloaded file to temporary location: /tmp/tmpv_ninryy/sampleFile.jpeg
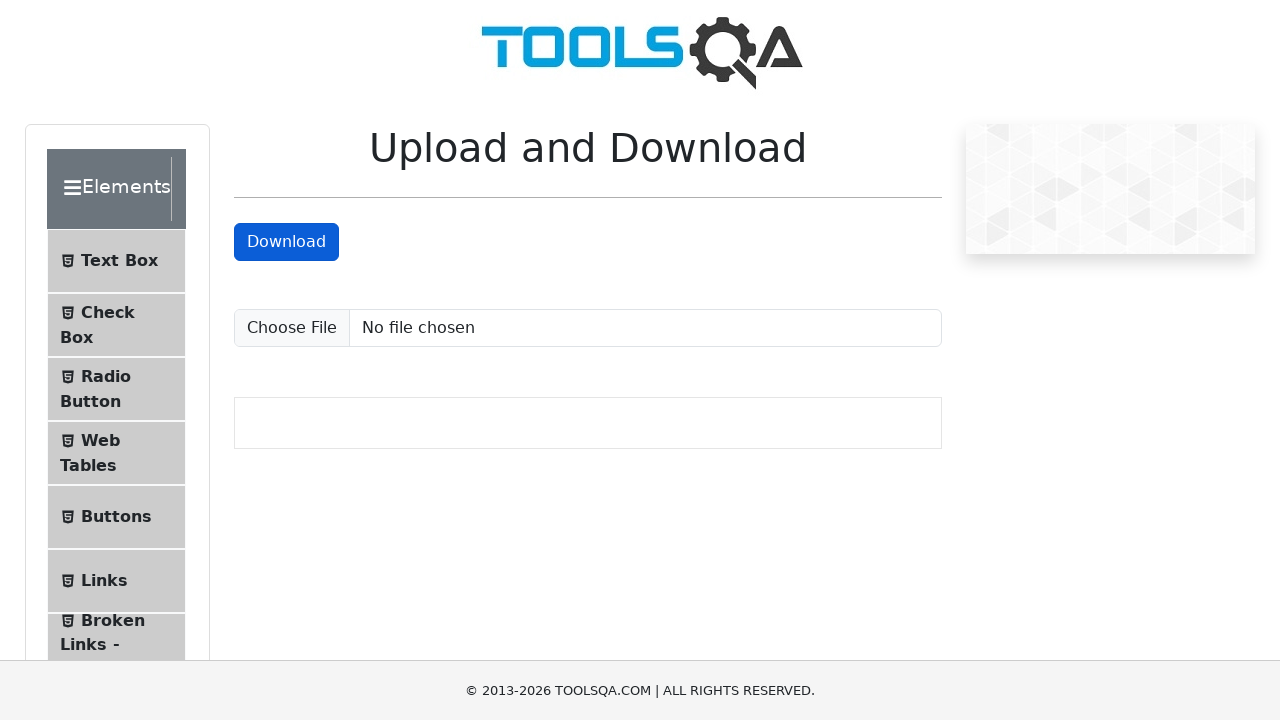

Uploaded the previously downloaded file back through file input
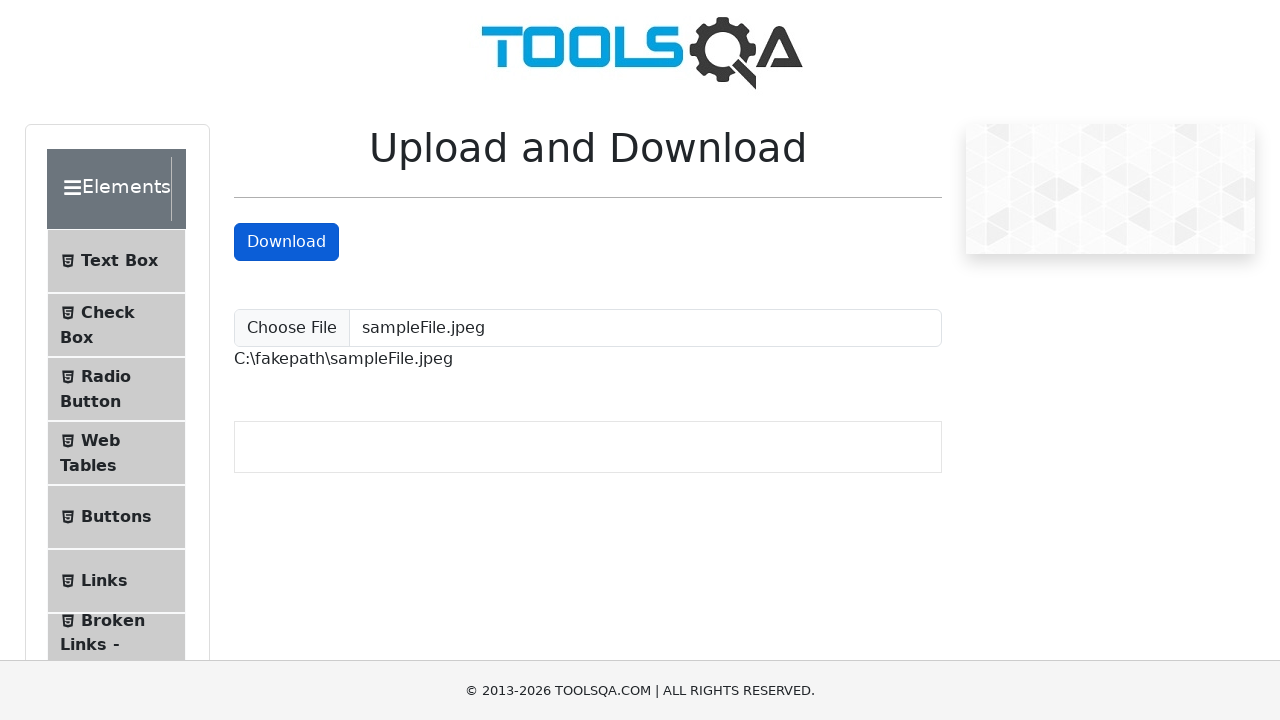

Cleaned up temporary file and directory
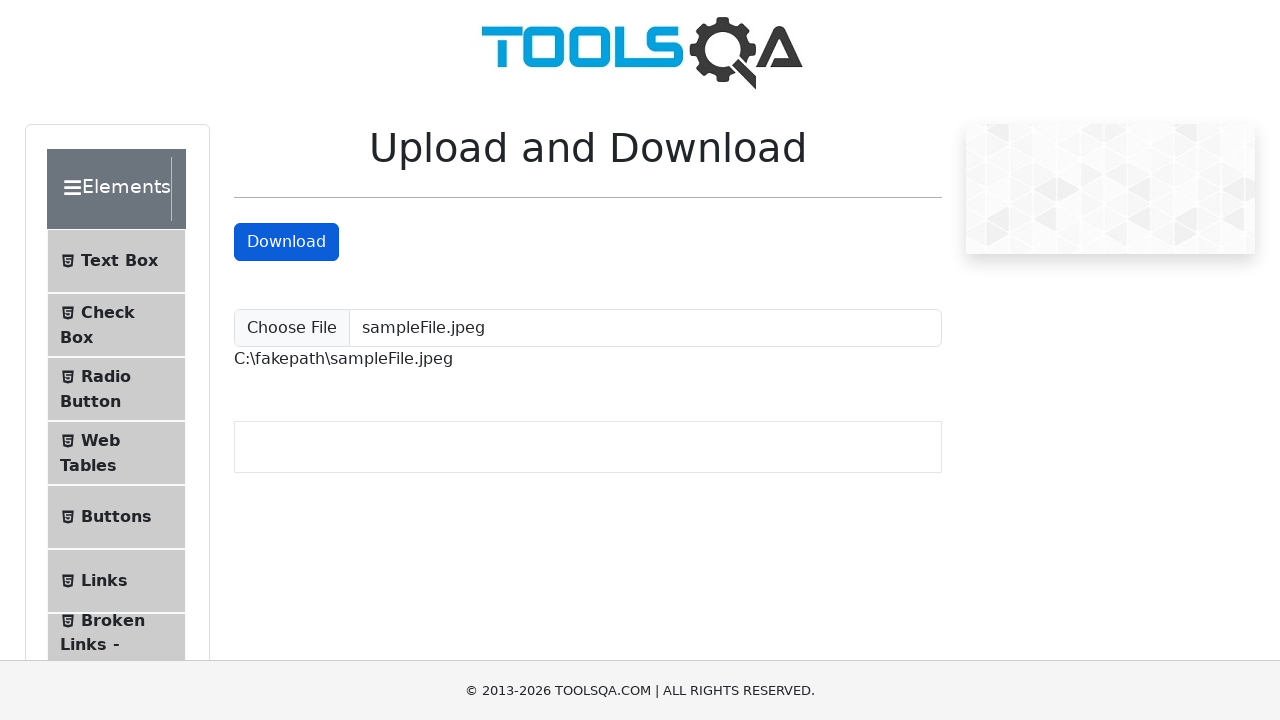

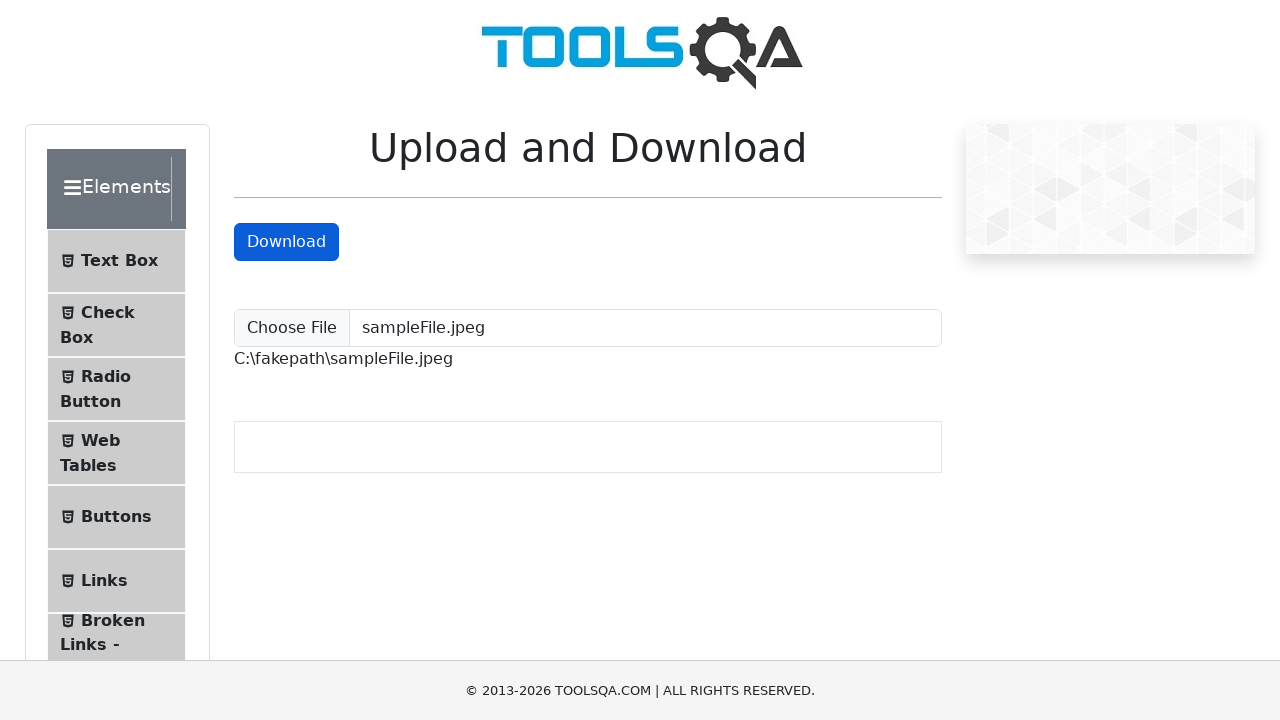